Tests the search functionality by entering a normal Russian text query "Война и Мир" (War and Peace) and submitting the search form.

Starting URL: https://www.labirint.ru/

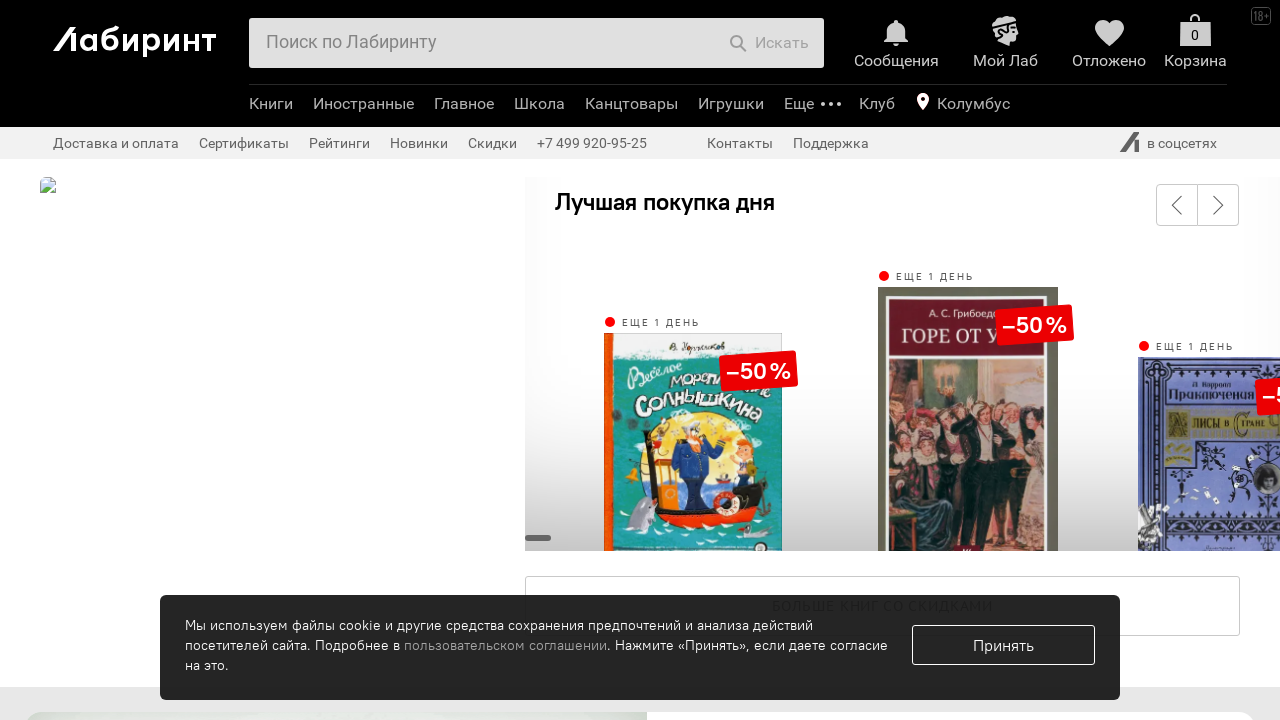

Filled search field with 'Война и Мир' (War and Peace) on #search-field
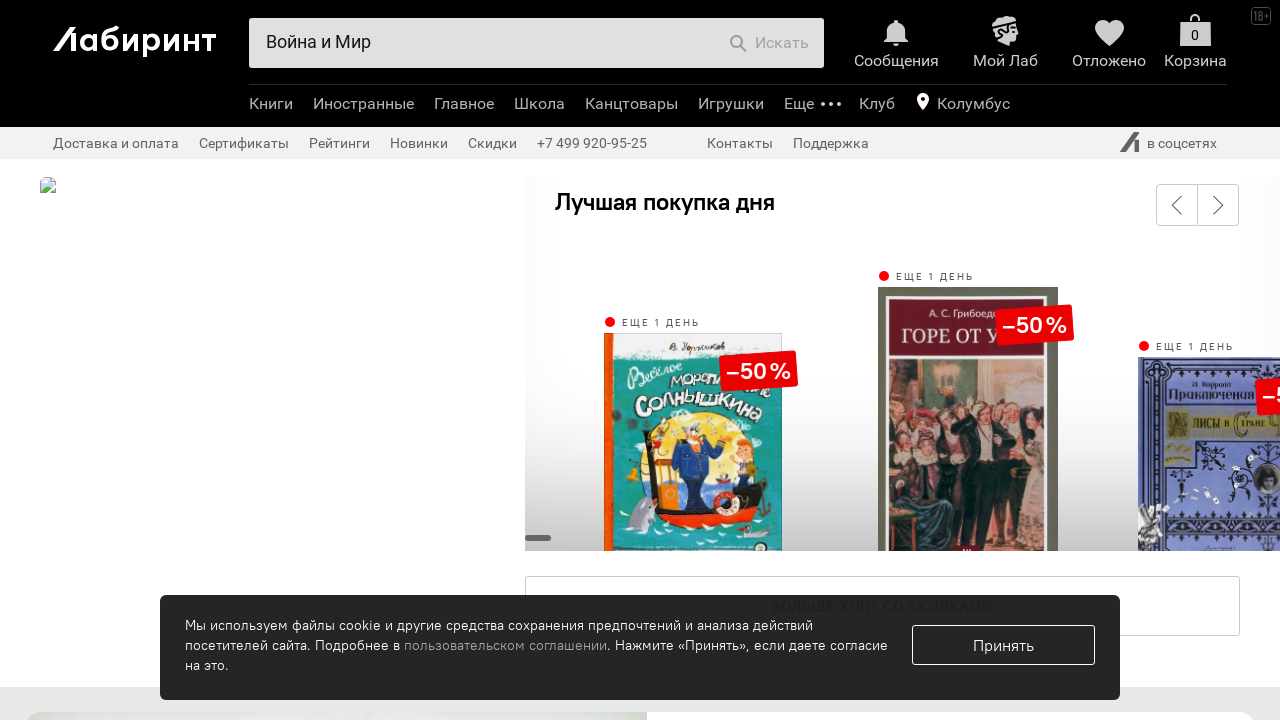

Clicked search submit button at (782, 43) on .b-header-b-search-e-btntxt
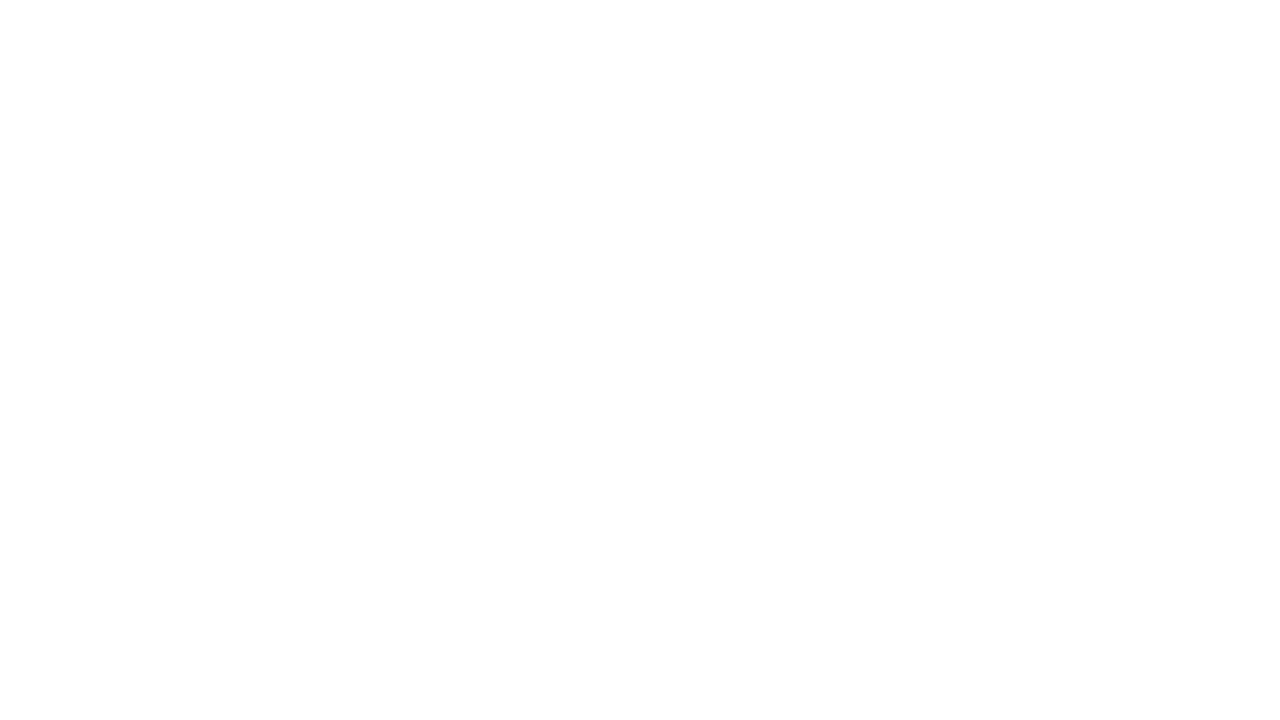

Search results page loaded
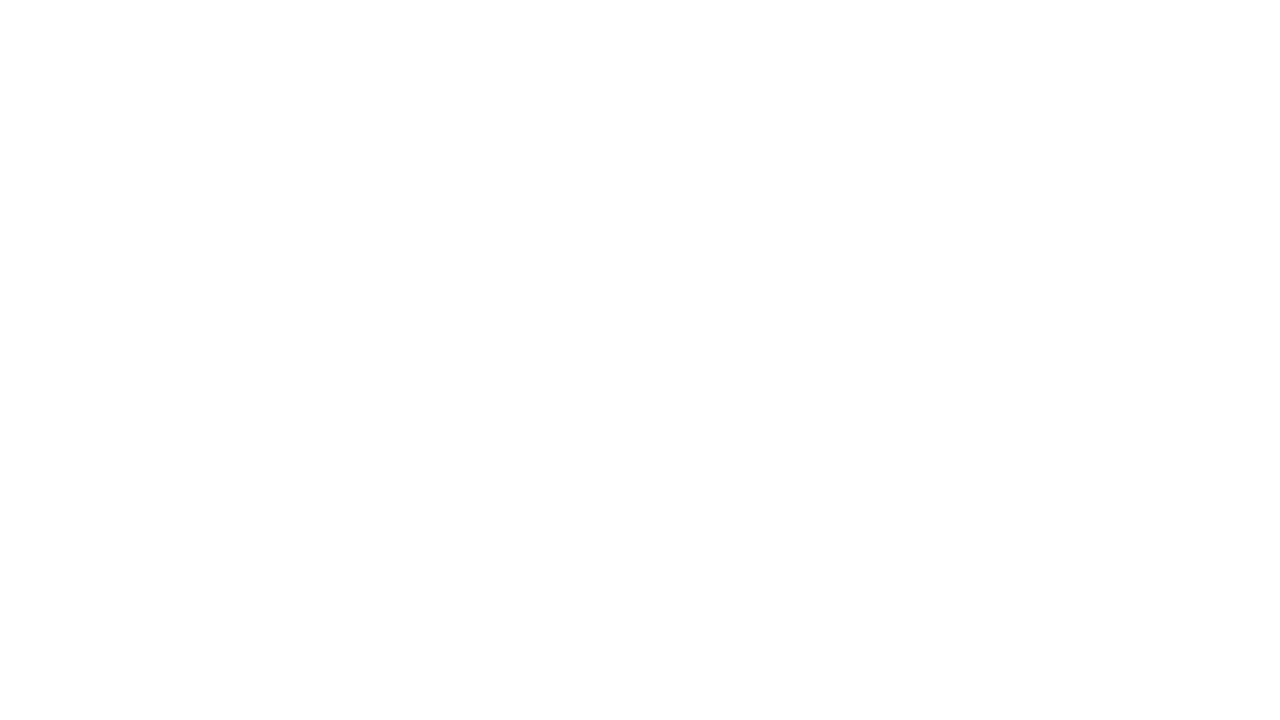

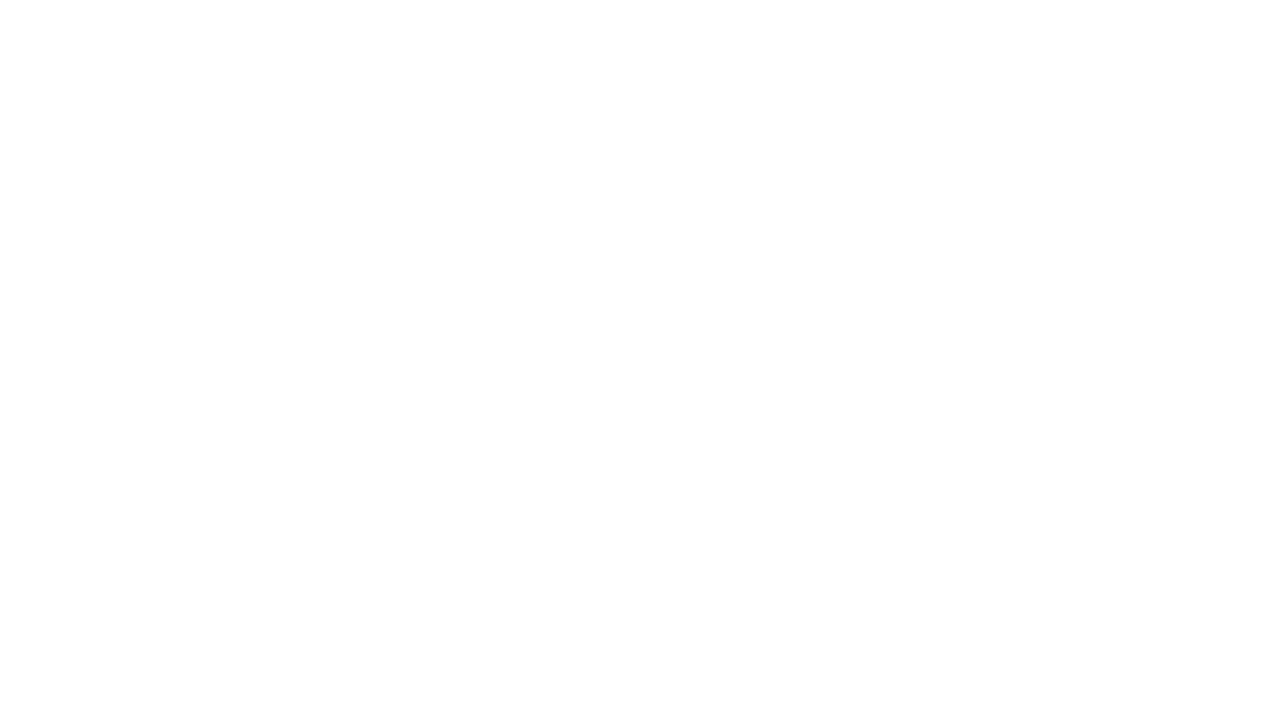